Tests navigation by clicking the "Cuisiner" menu link and verifying the URL contains the hash

Starting URL: https://labasse.github.io/fruits/

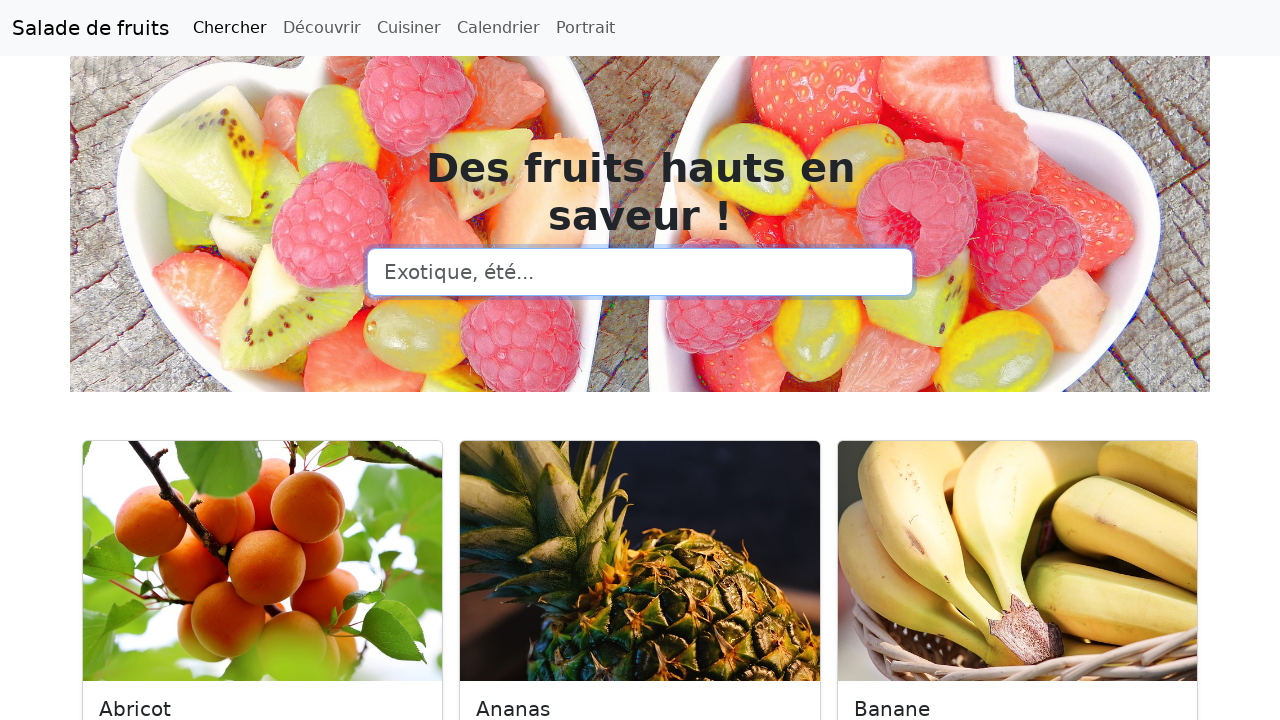

Navigated to starting URL https://labasse.github.io/fruits/
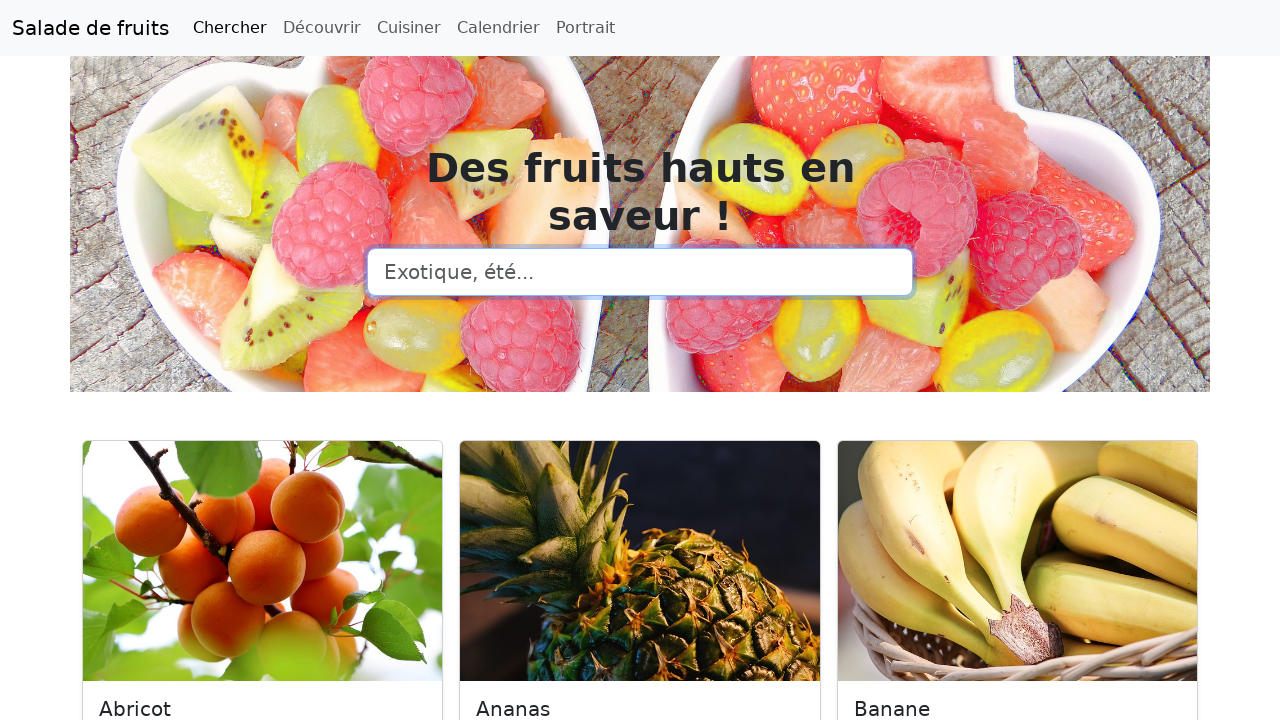

Clicked on Cuisiner menu link at (409, 28) on text=Cuisiner
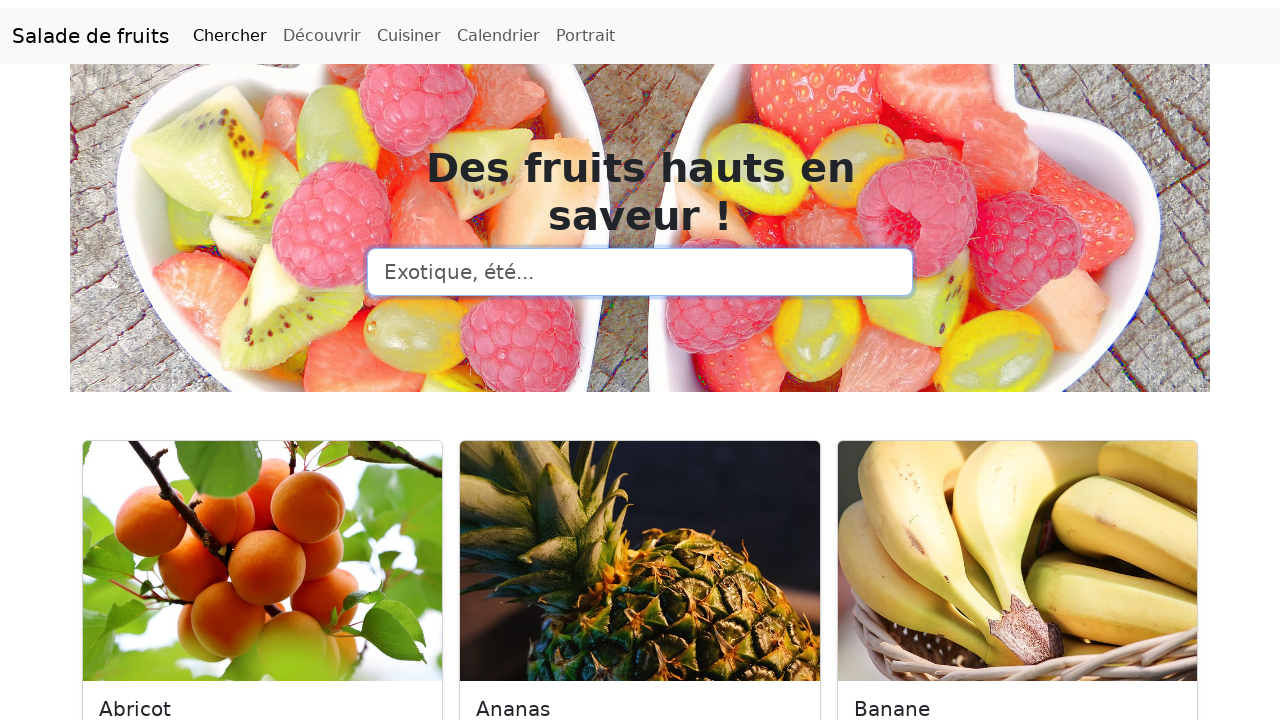

Verified URL contains #cuisiner hash
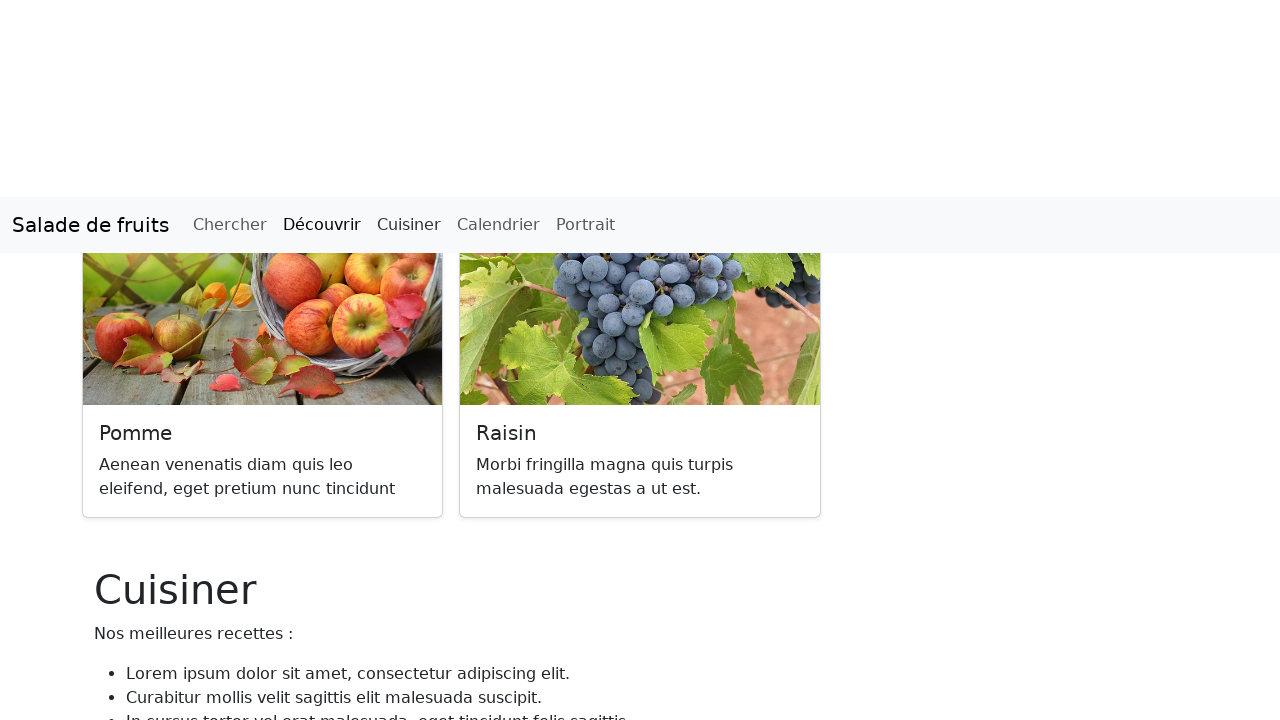

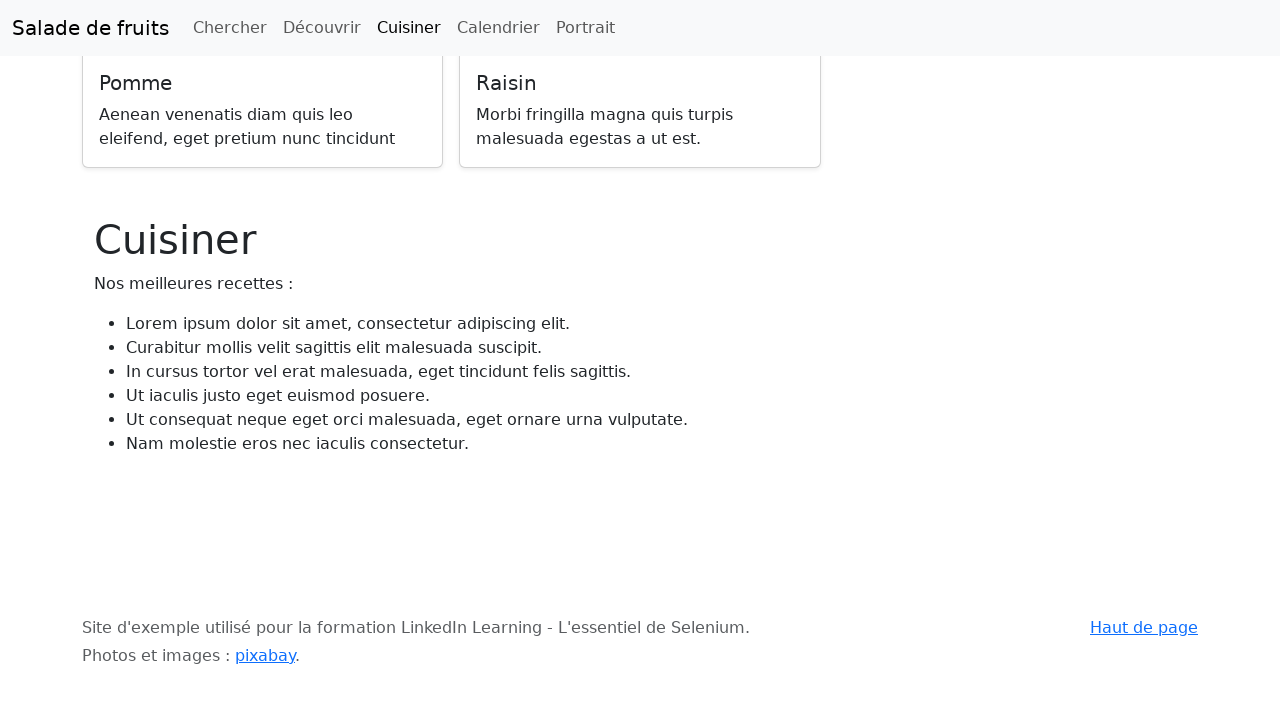